Tests basic navigation by going to the homepage and then navigating to the travel section of the website

Starting URL: https://mashaclimbing.xyz/

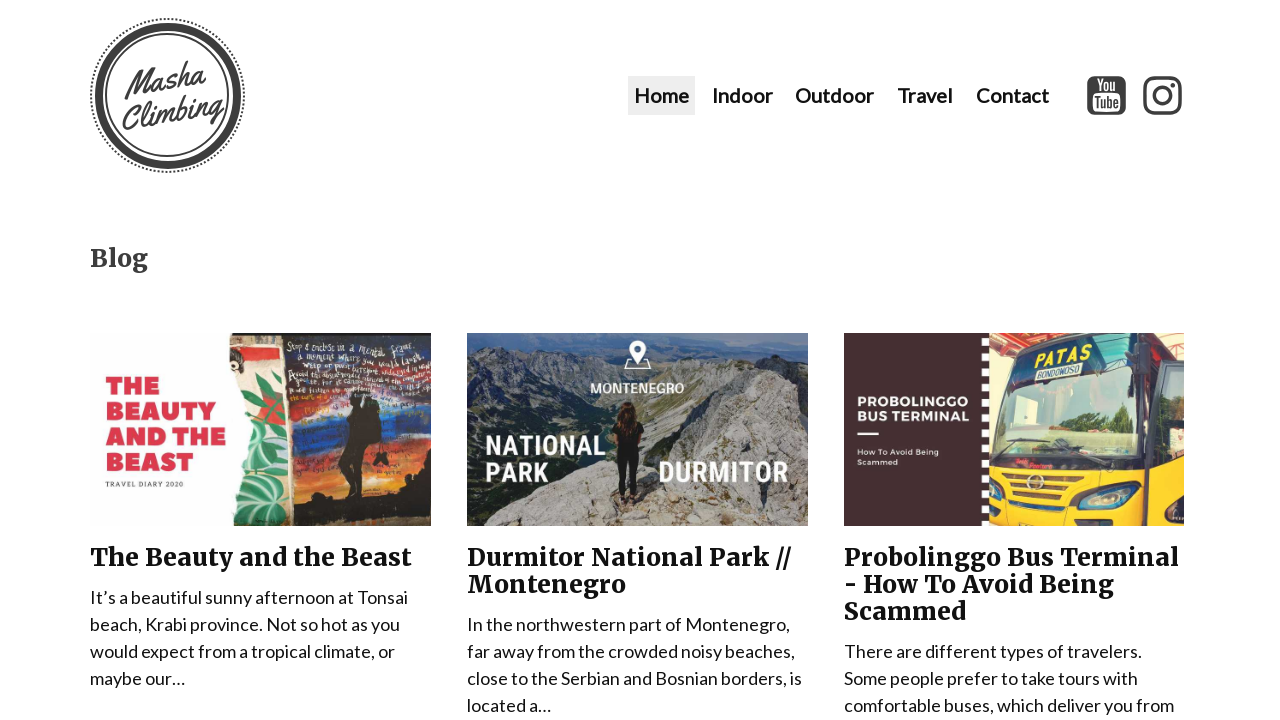

Navigated to travel page at https://mashaclimbing.xyz/travel/
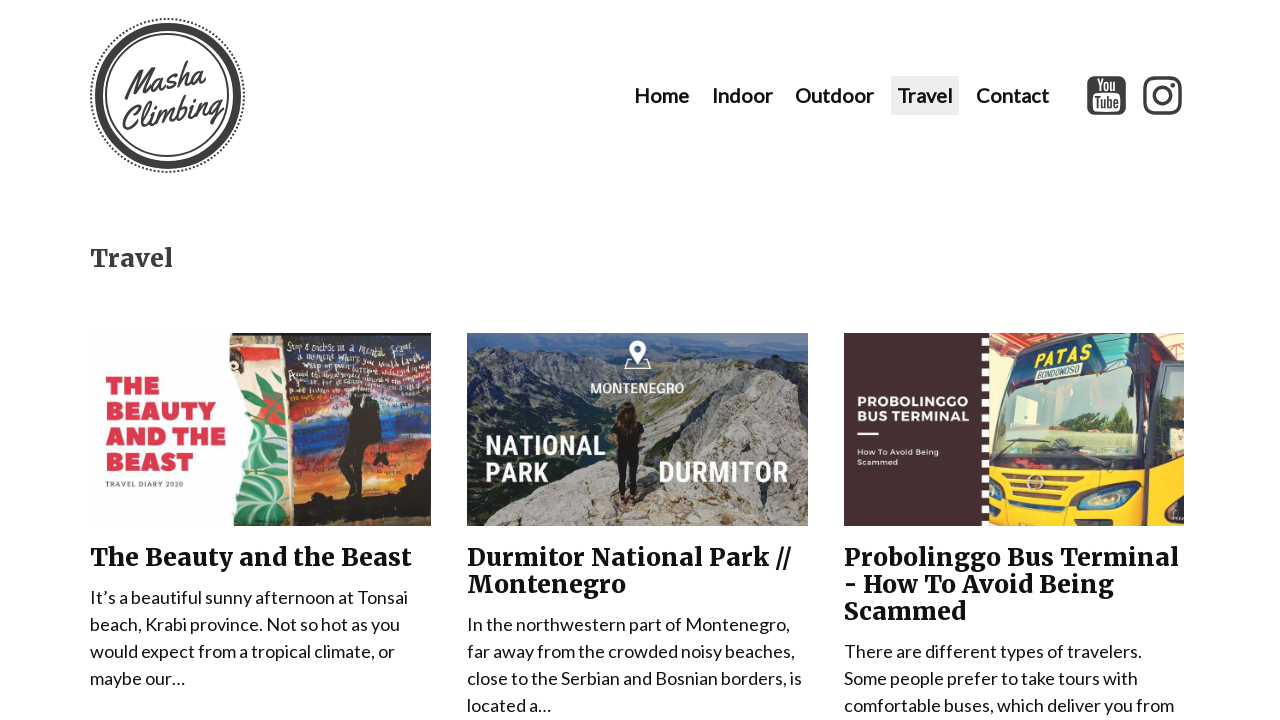

Verified current URL: https://mashaclimbing.xyz/travel/
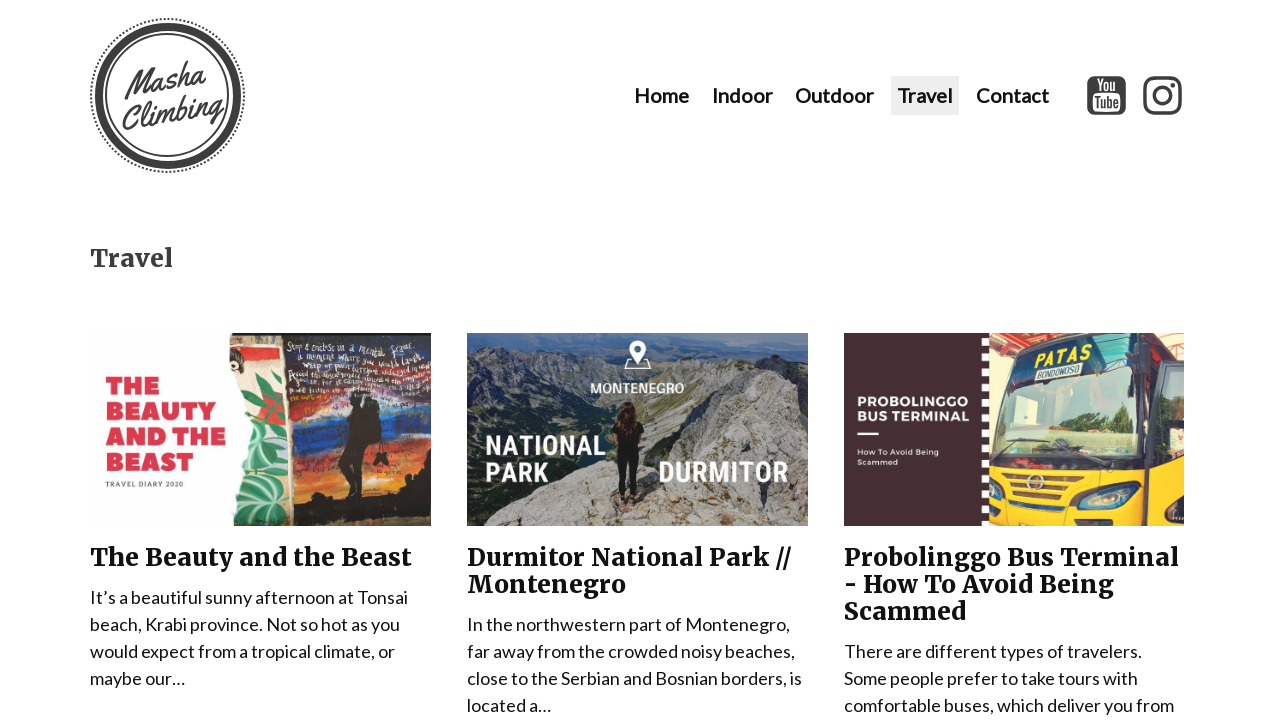

Printed current URL to console
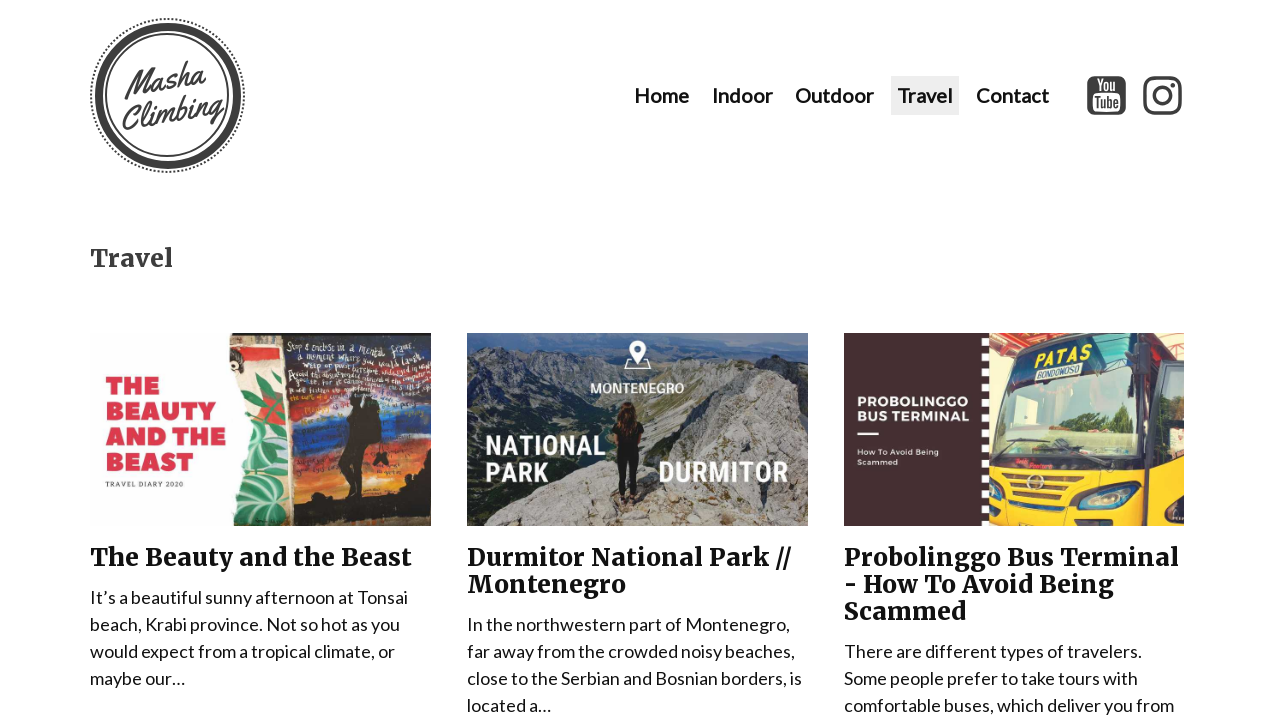

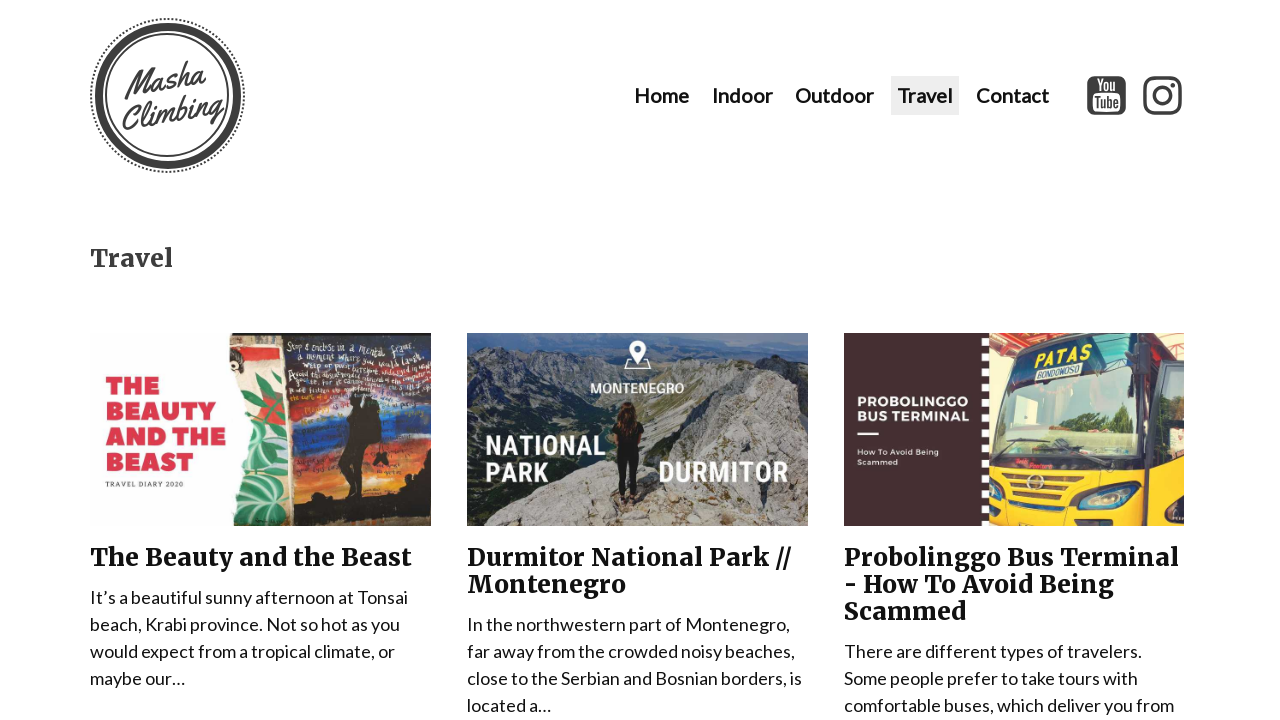